Tests a registration form by filling in first name and last name fields on a demo automation testing site

Starting URL: https://demo.automationtesting.in/Register.html

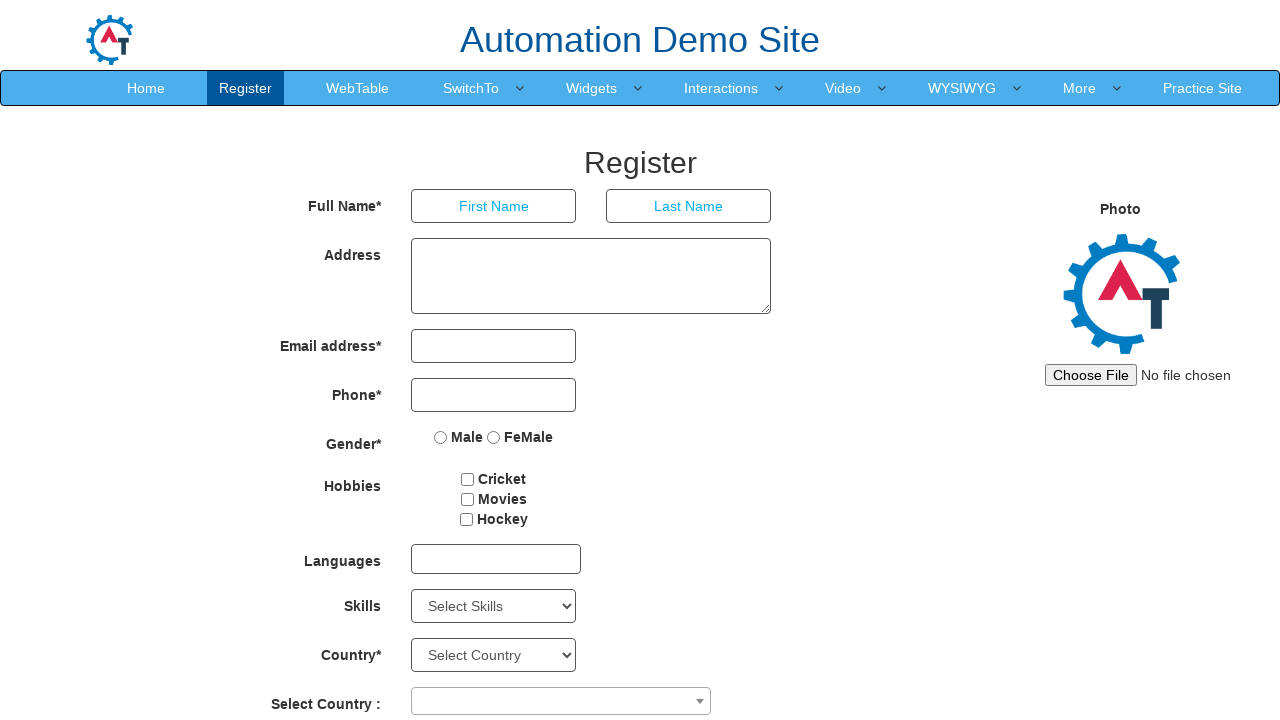

Filled first name field with 'Jennifer' on //body/section[@id='section']/div[1]/div[1]/div[2]/form[1]/div[1]/div[1]/input[1
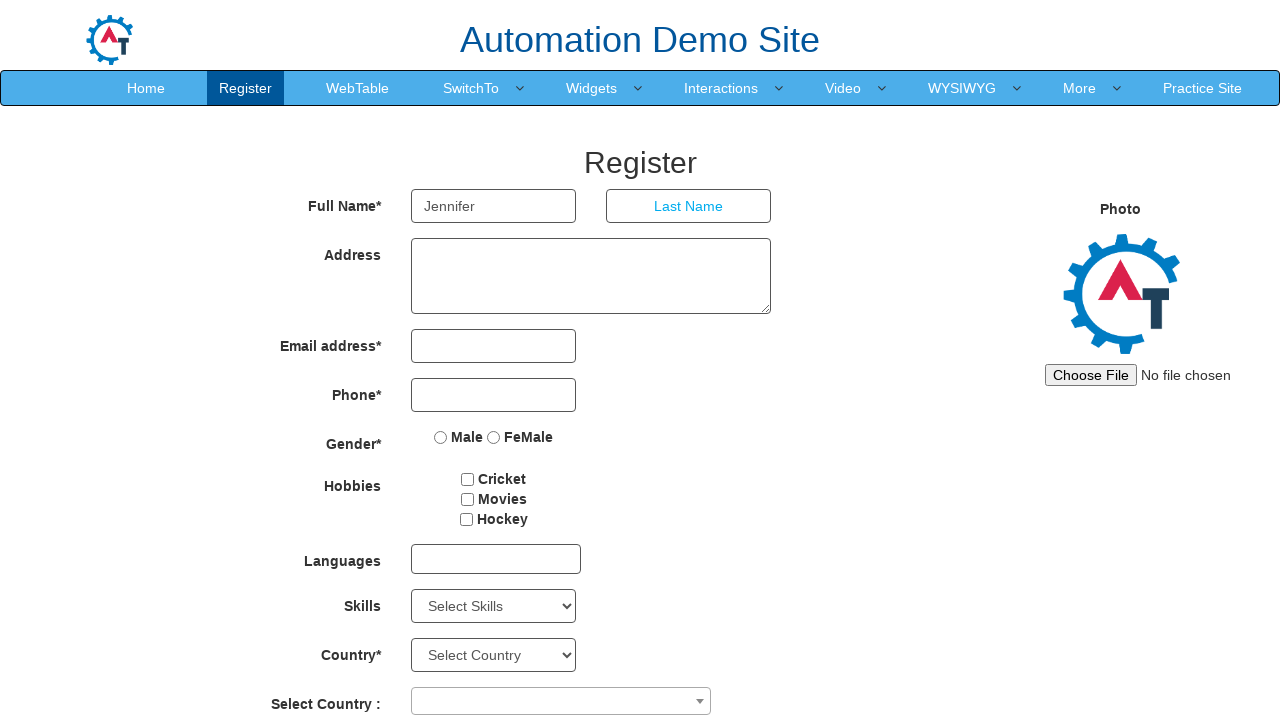

Filled last name field with 'Martinez' on //body/section[@id='section']/div[1]/div[1]/div[2]/form[1]/div[1]/div[2]/input[1
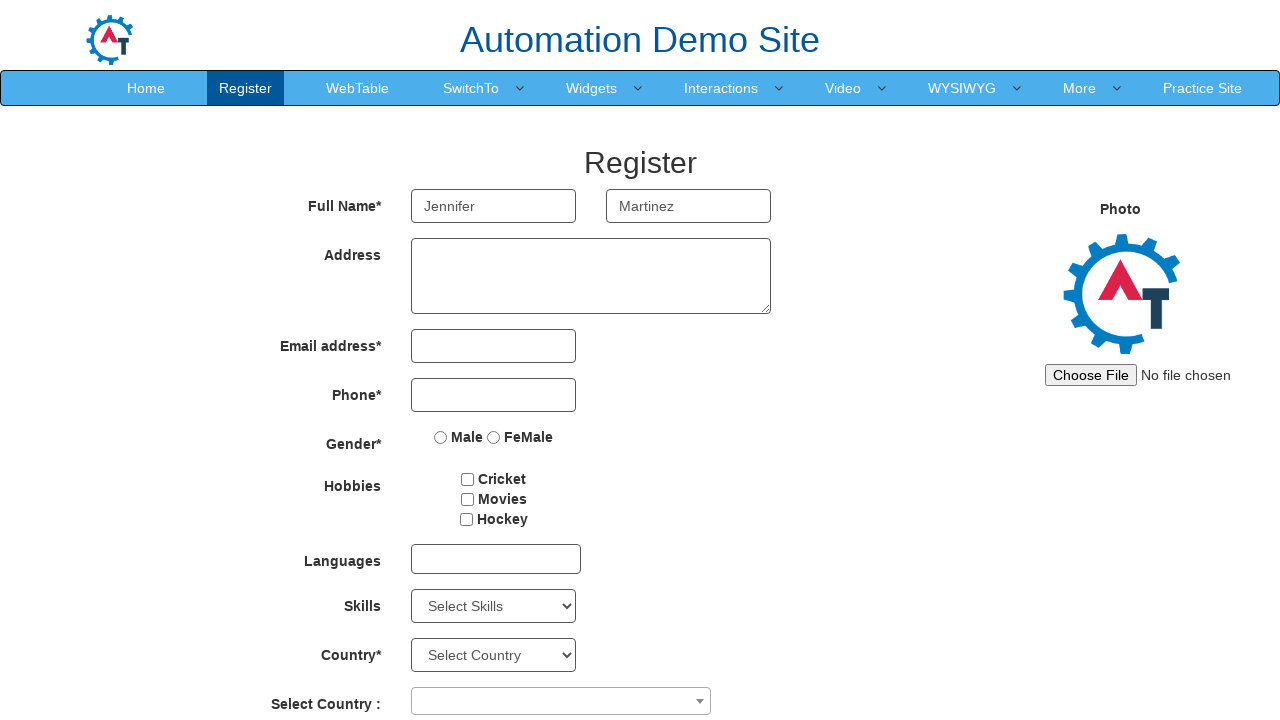

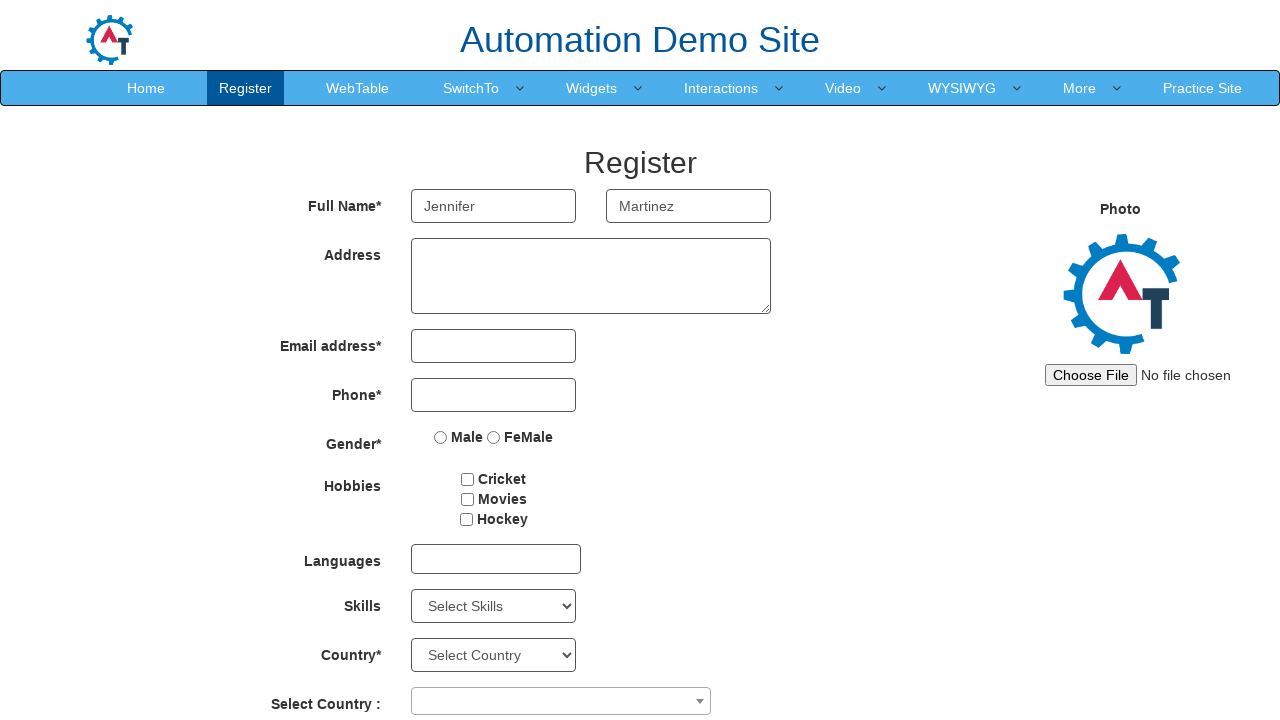